Clicks on the Team link in the footer and verifies navigation to the team.html page

Starting URL: https://www.99-bottles-of-beer.net/

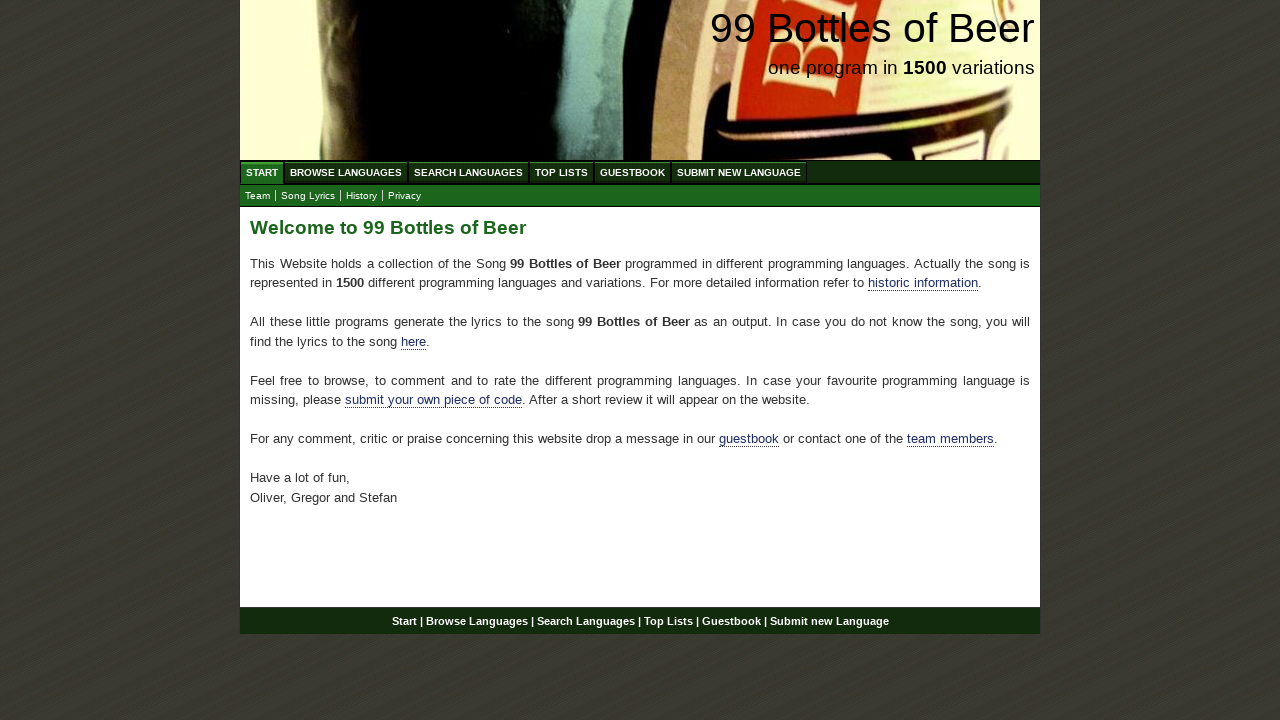

Clicked on the Team link in the footer at (258, 196) on a[href='team.html']
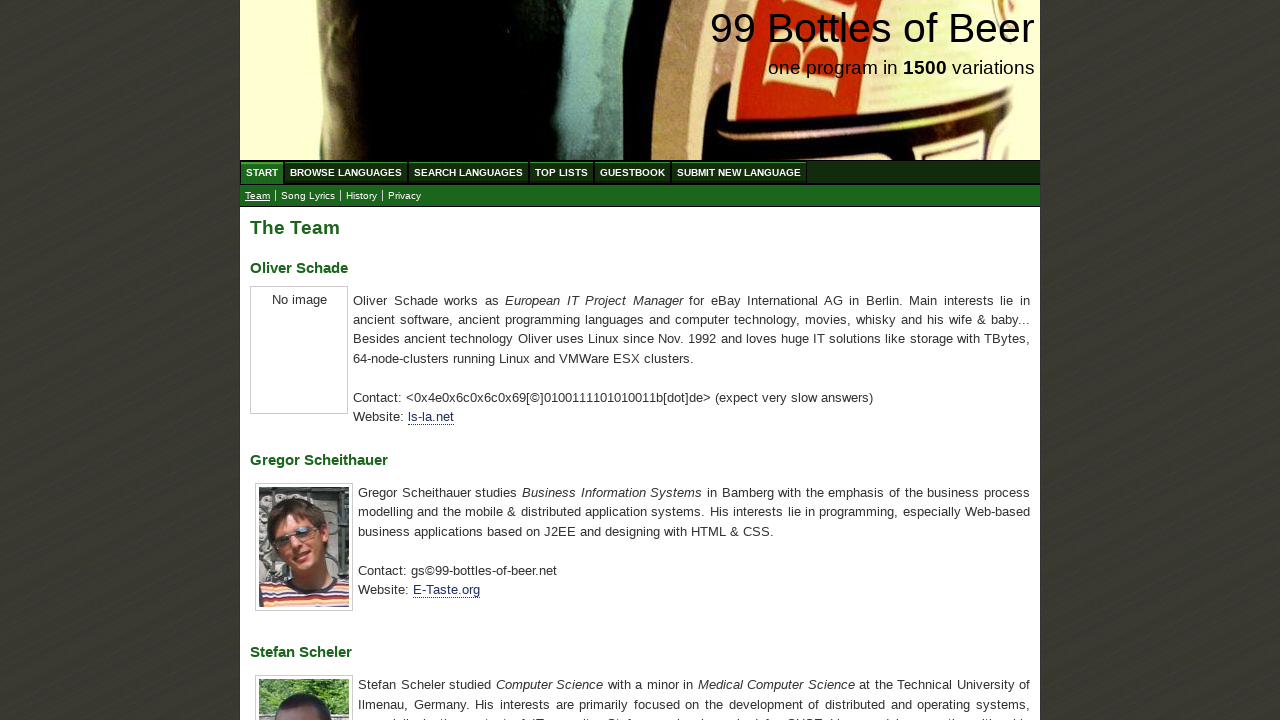

Waited for navigation to team.html page
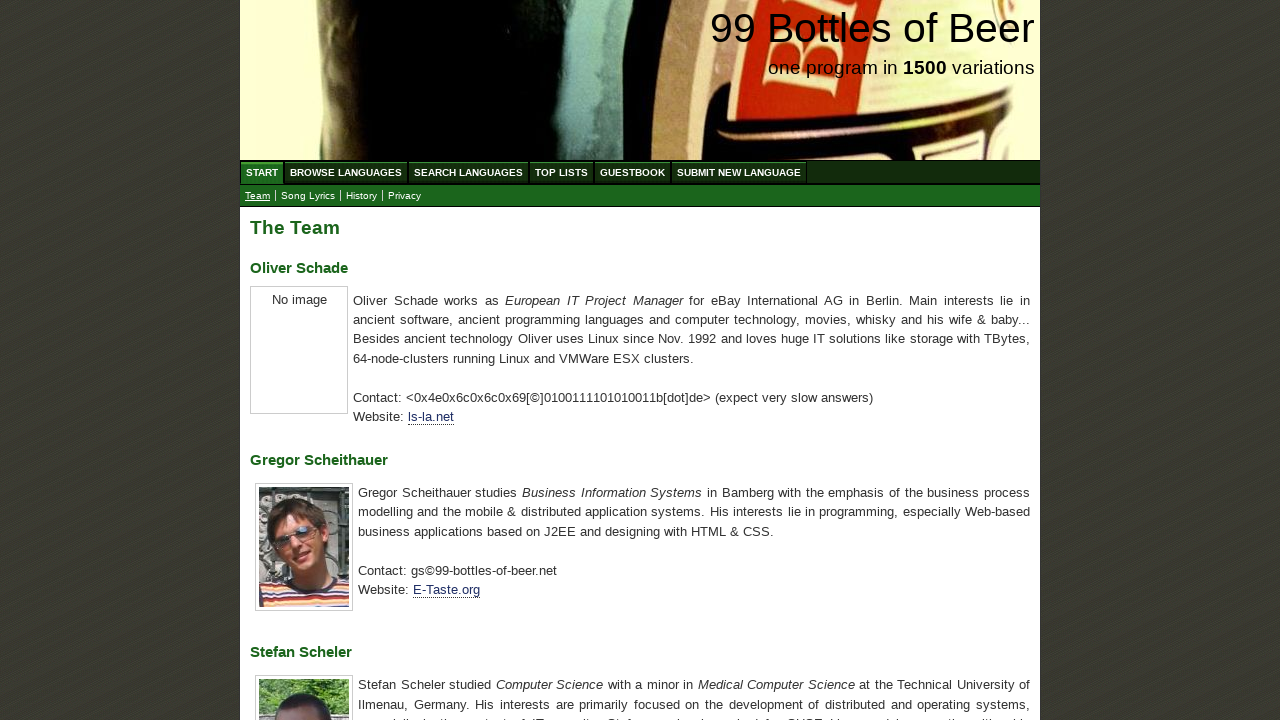

Verified navigation to team.html page - URL matches expected destination
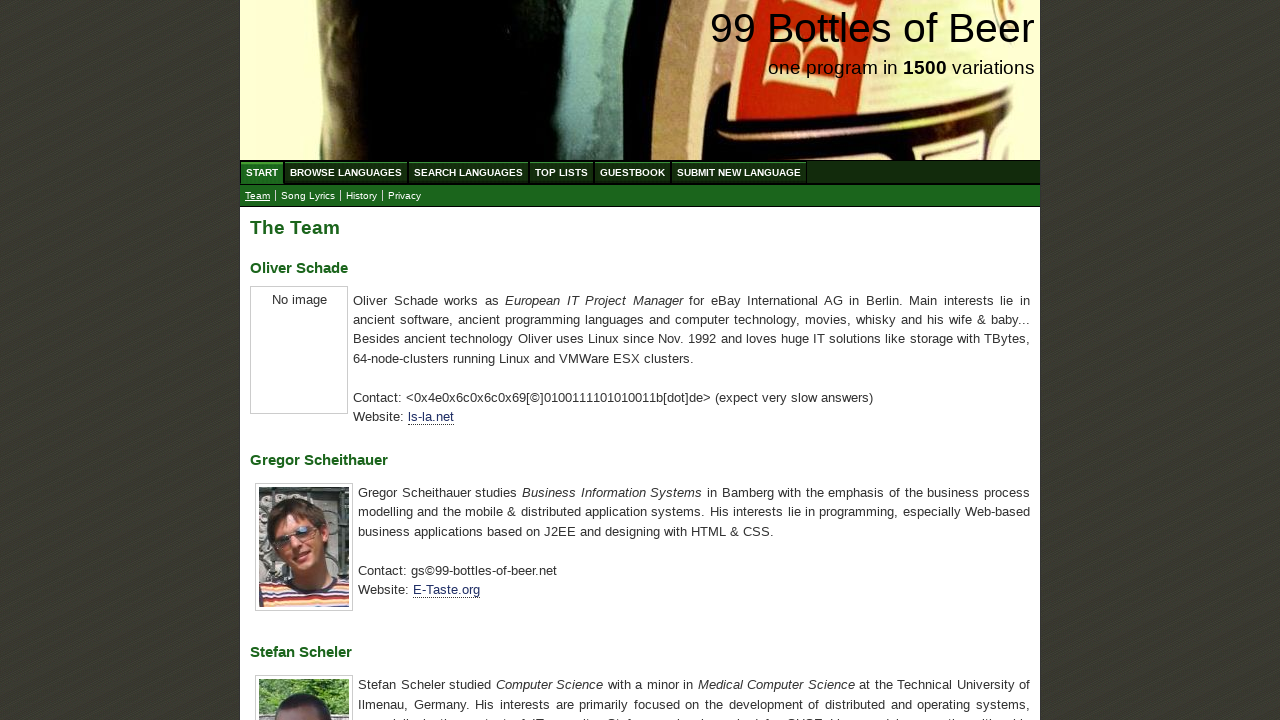

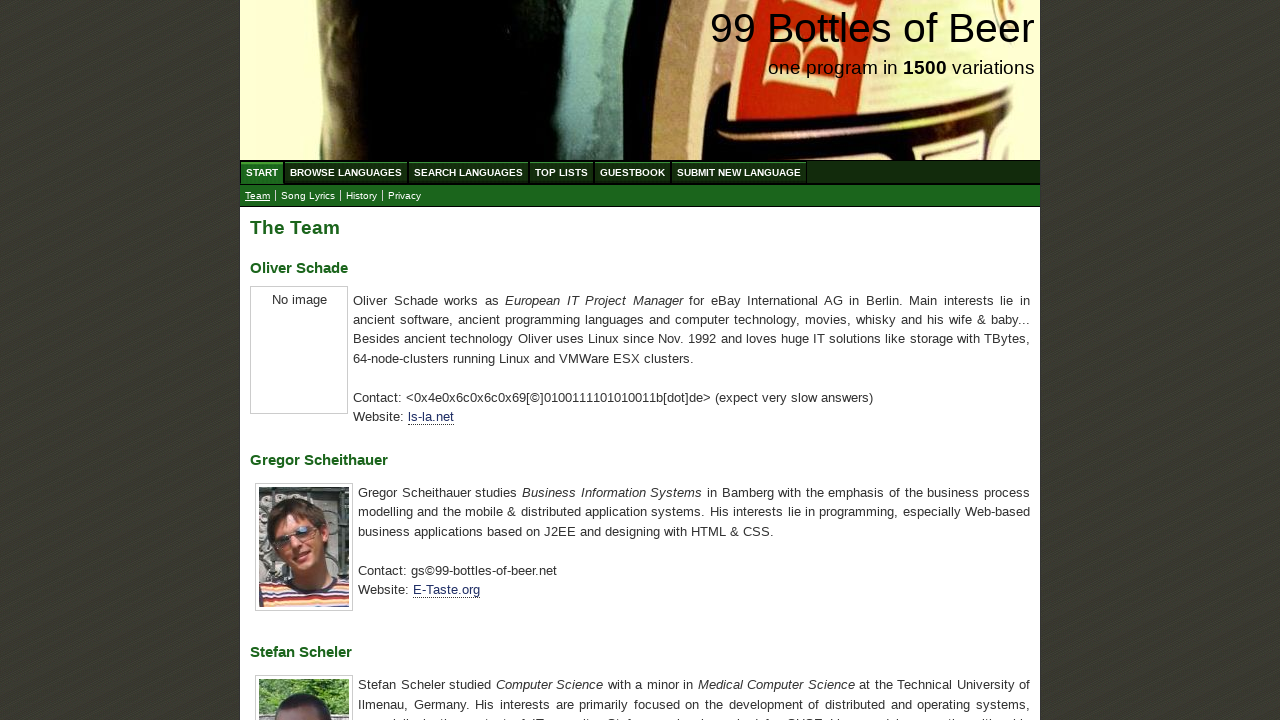